Tests the search functionality on Missouri State University website by entering a search query and verifying the search results page loads

Starting URL: https://www.missouristate.edu

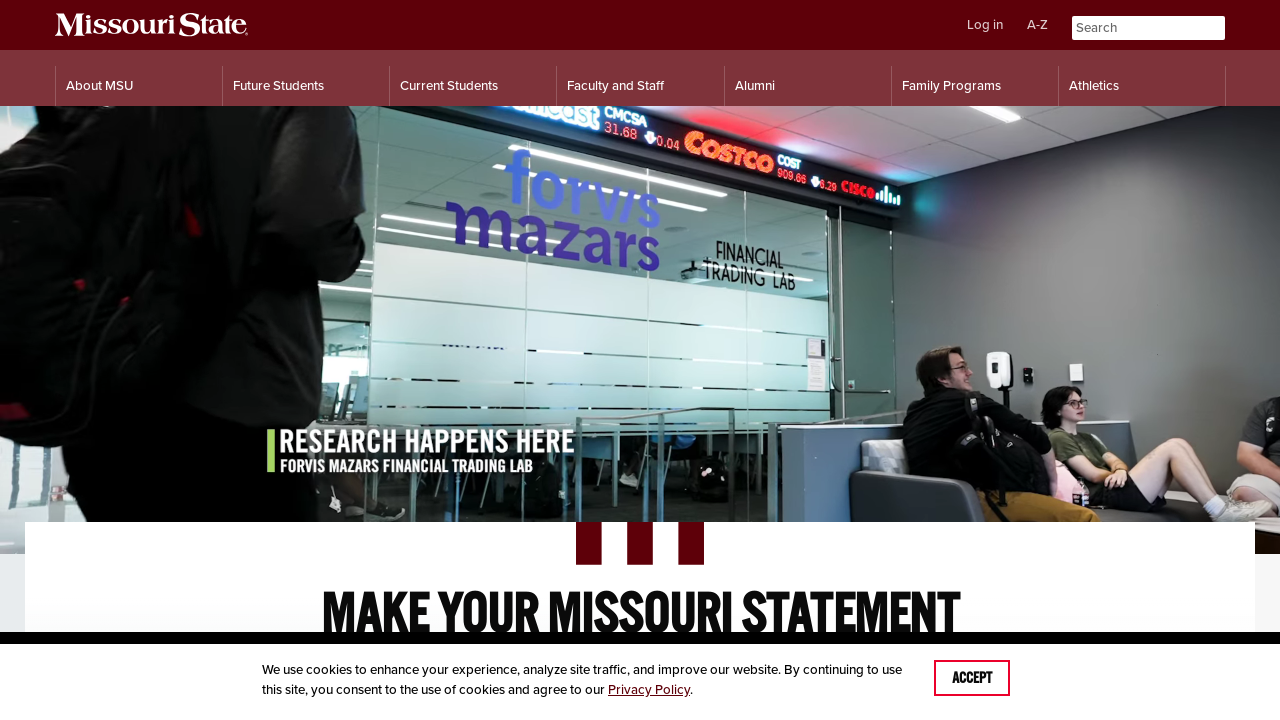

Filled search field with 'activities' on input[name='q']
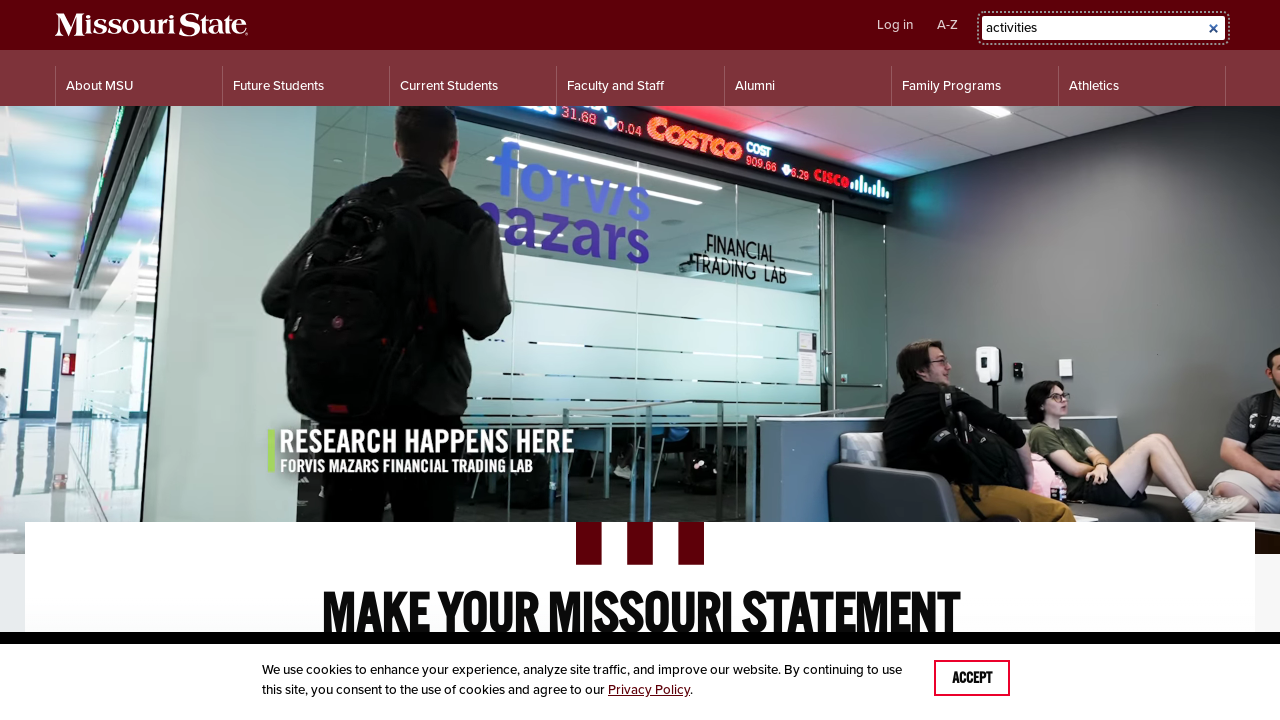

Pressed Enter to submit search query on input[name='q']
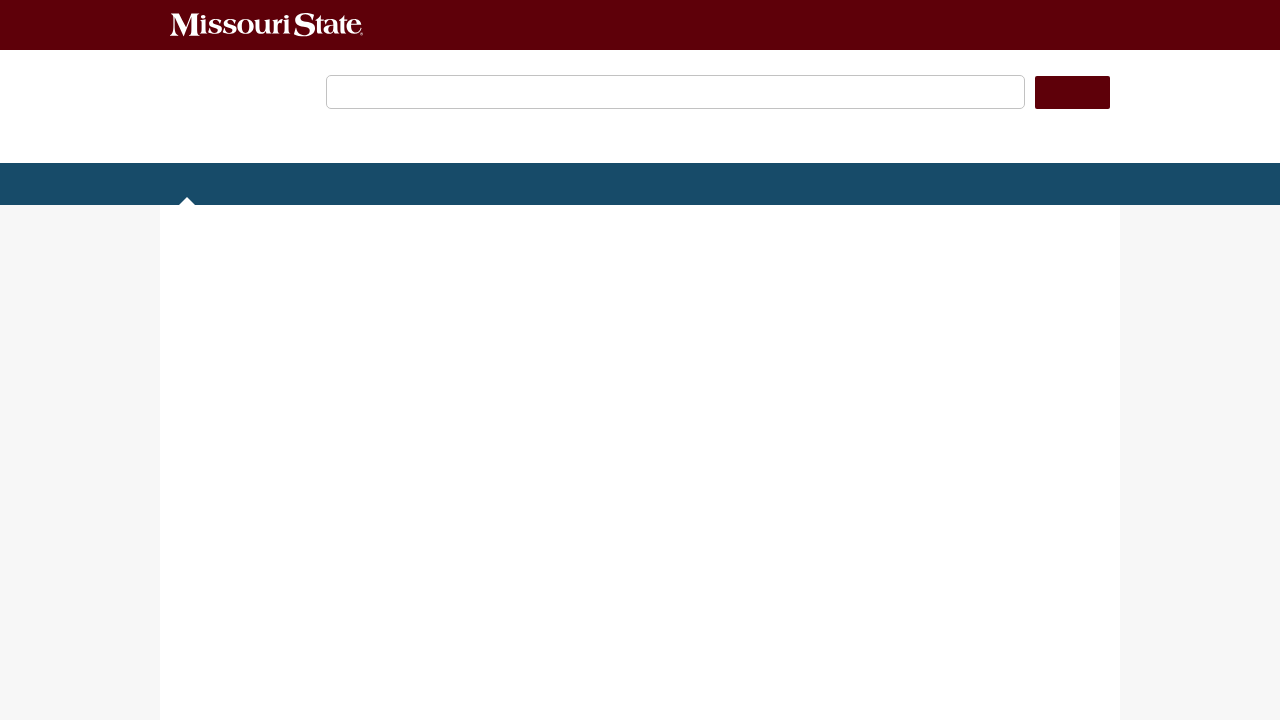

Search results page loaded successfully
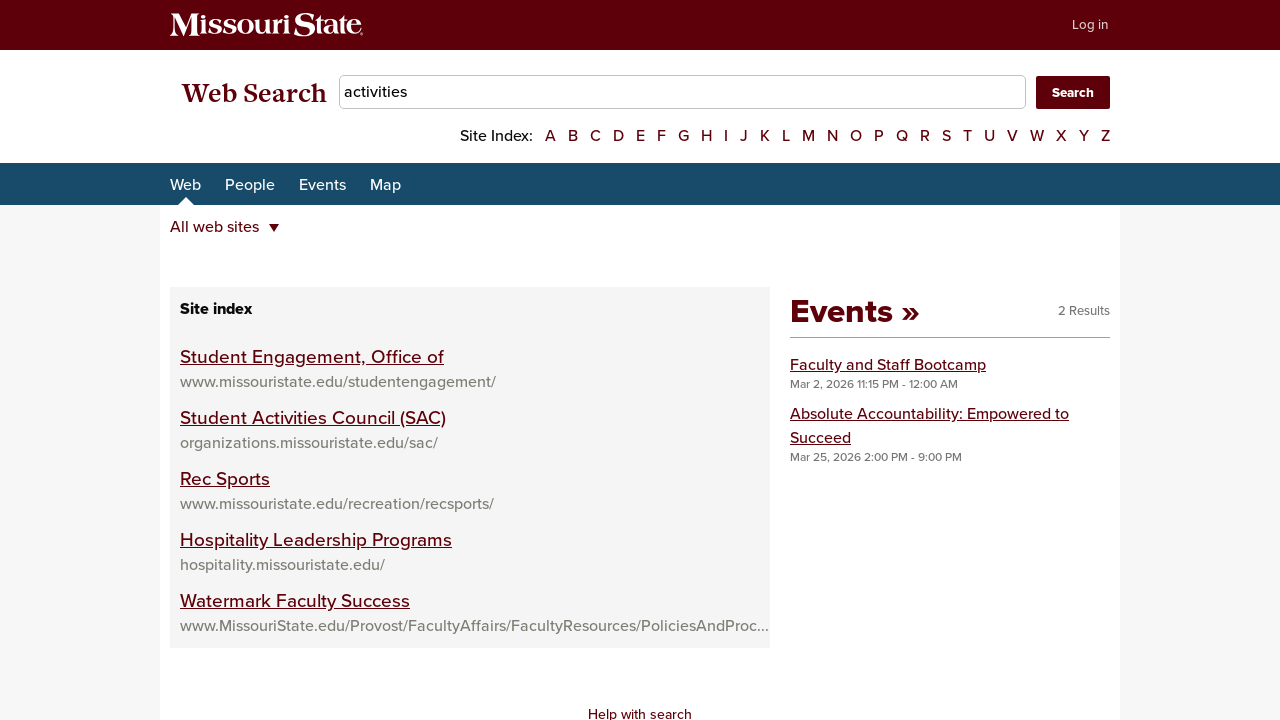

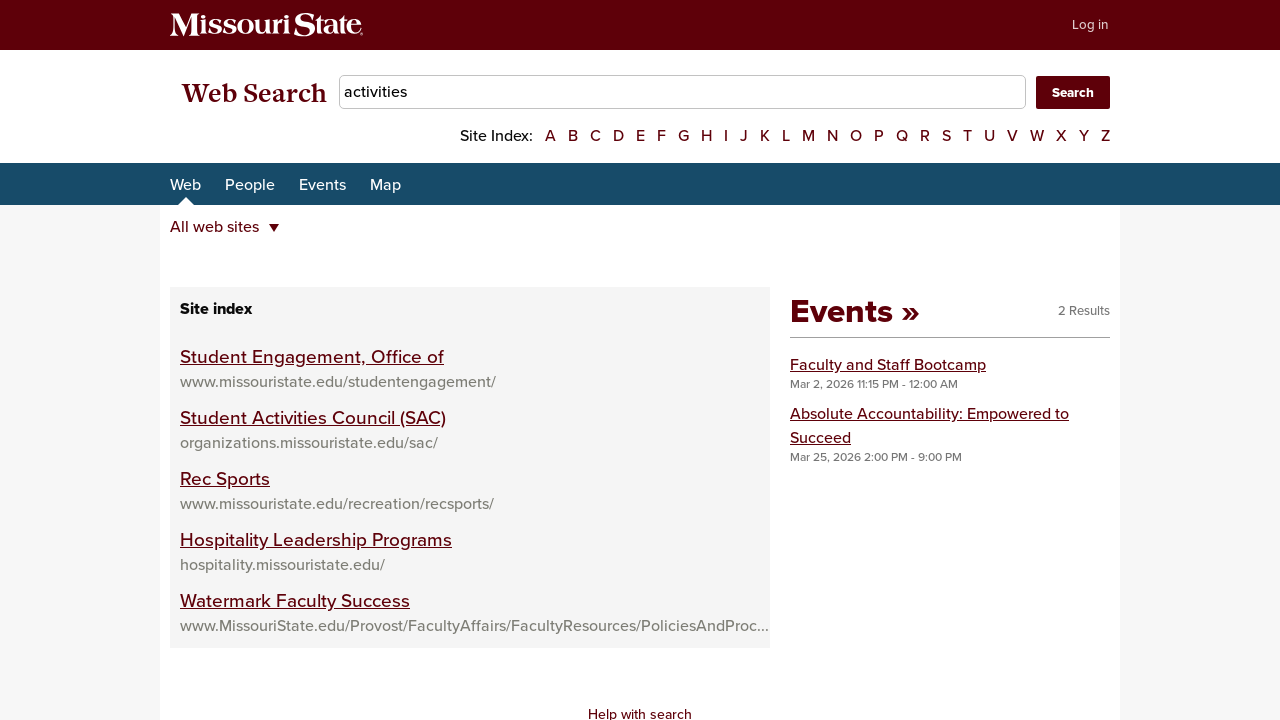